Tests closing a modal dialog by pressing Escape key on the OK button

Starting URL: https://testpages.eviltester.com/styled/alerts/fake-alert-test.html

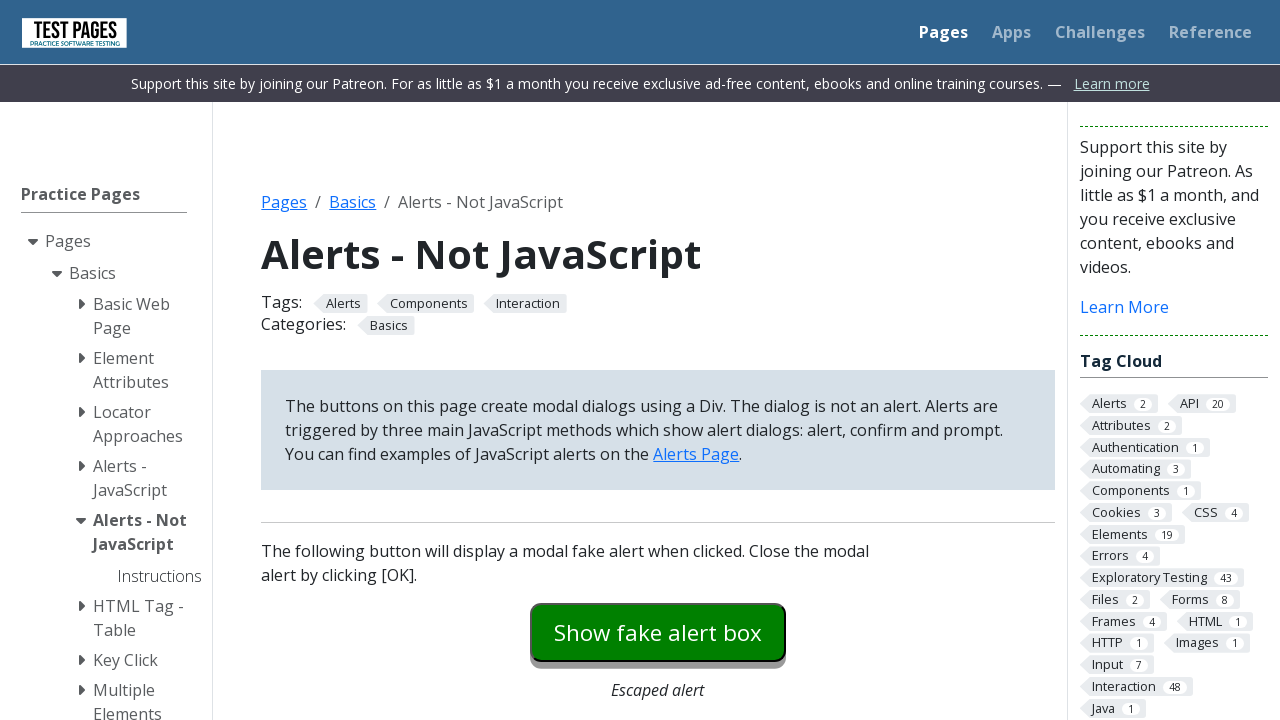

Clicked button to trigger modal dialog at (658, 360) on #modaldialog
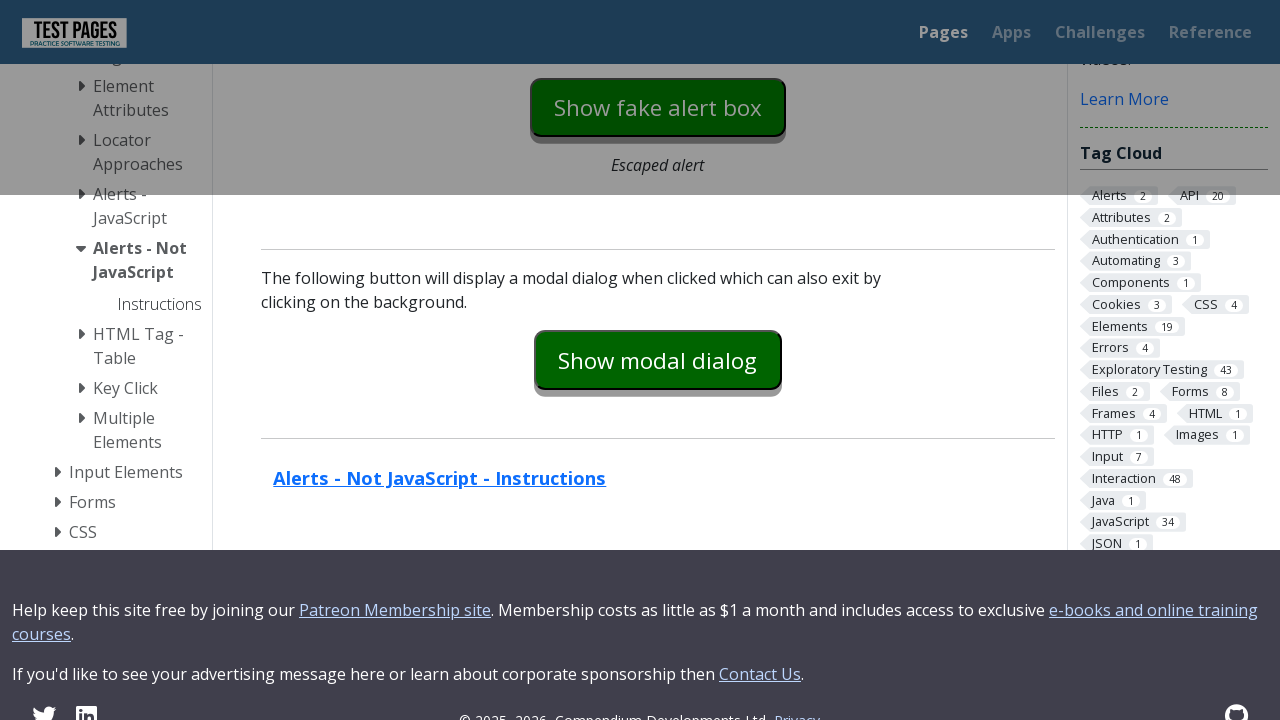

Modal dialog appeared with text element
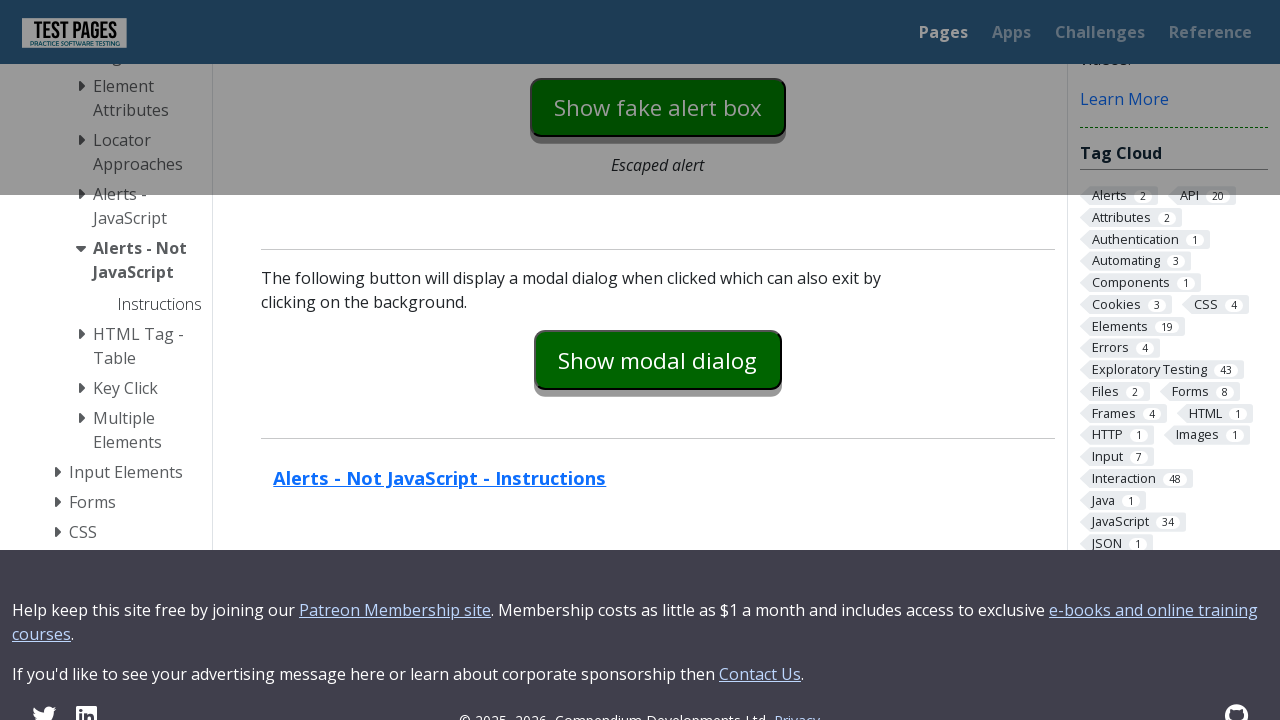

Pressed Escape key on OK button to close modal dialog on #dialog-ok
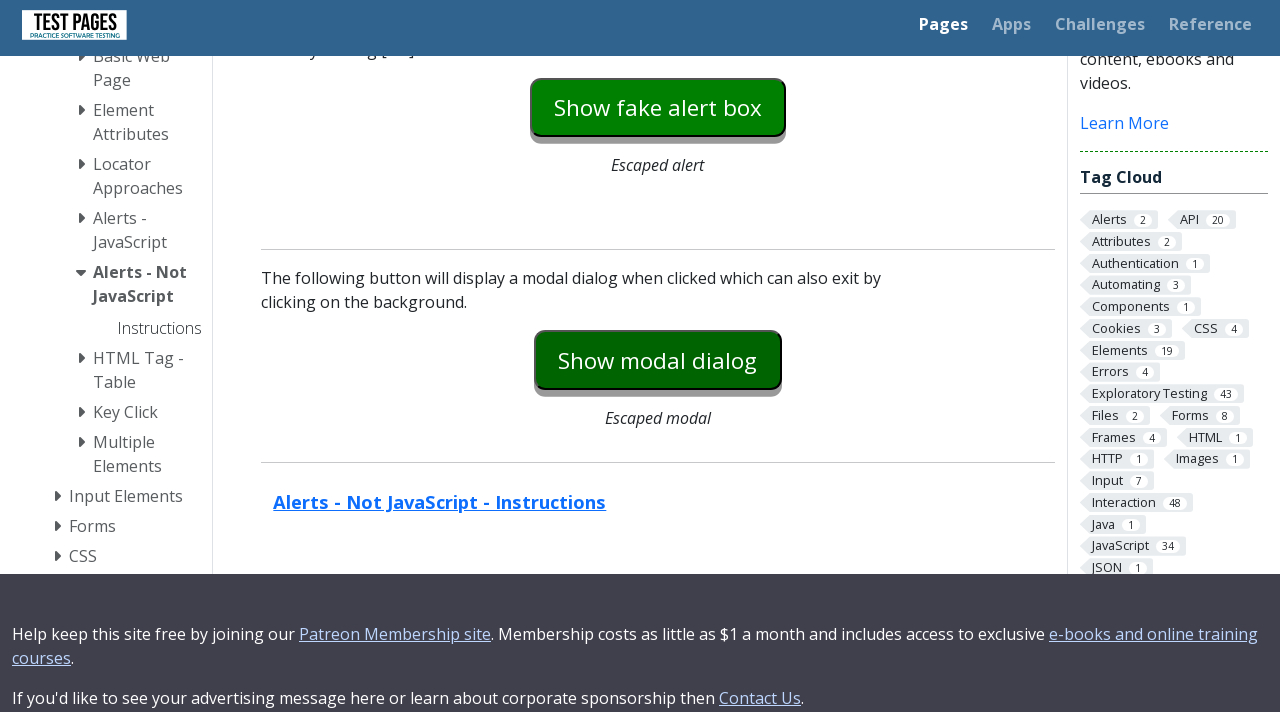

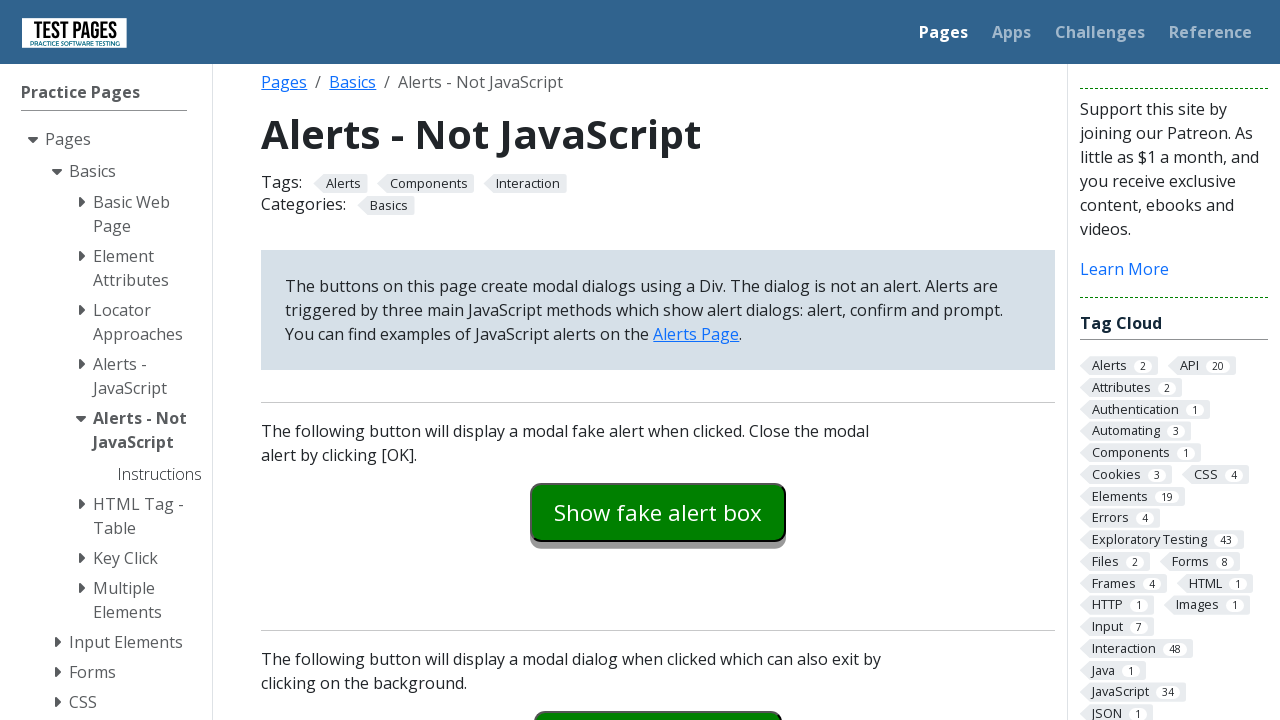